Tests triggering a prompt dialog, entering text, and accepting it, then verifies the entered text appears in the result.

Starting URL: https://testpages.eviltester.com/styled/alerts/alert-test.html

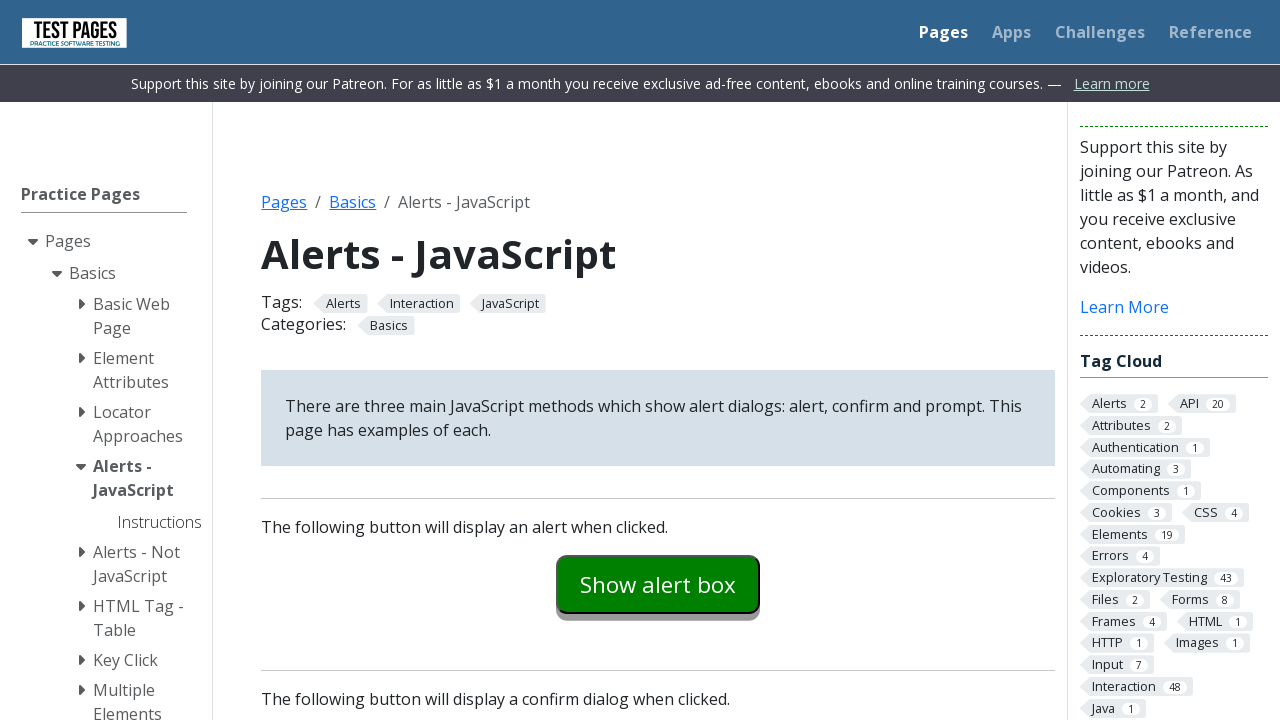

Set up dialog handler to accept prompt with text 'some random input'
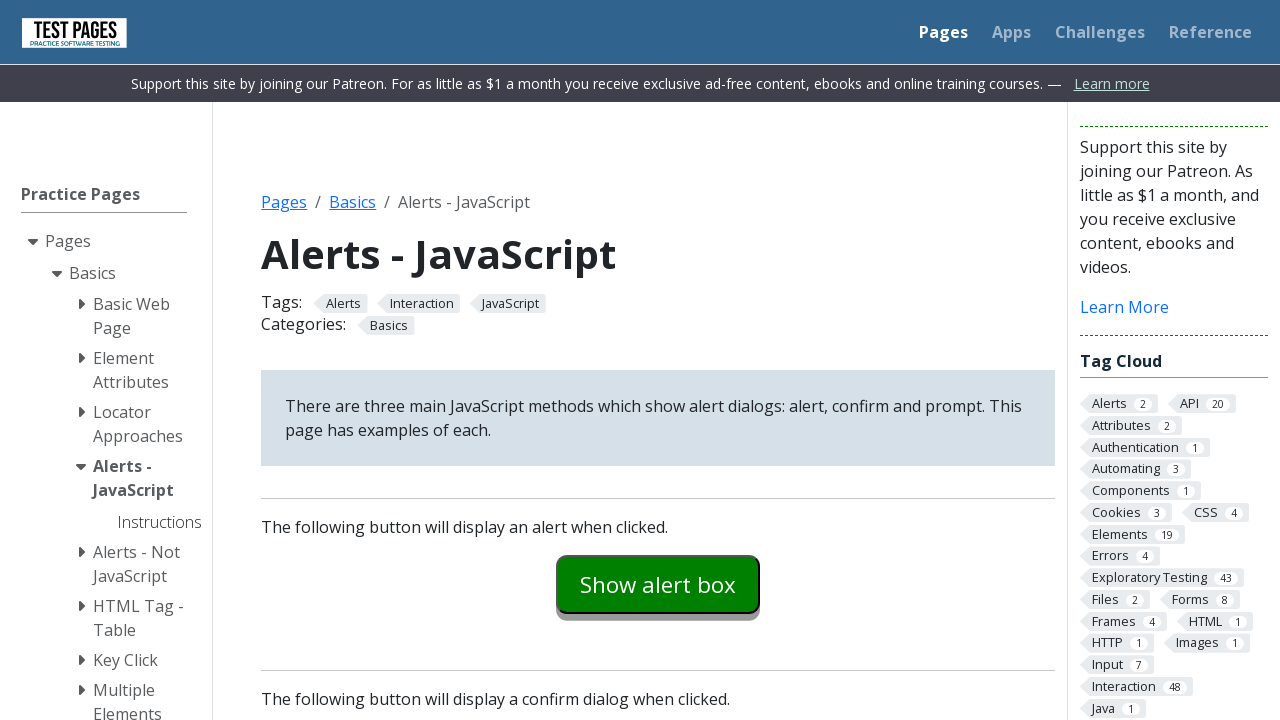

Clicked the prompt example button at (658, 360) on #promptexample
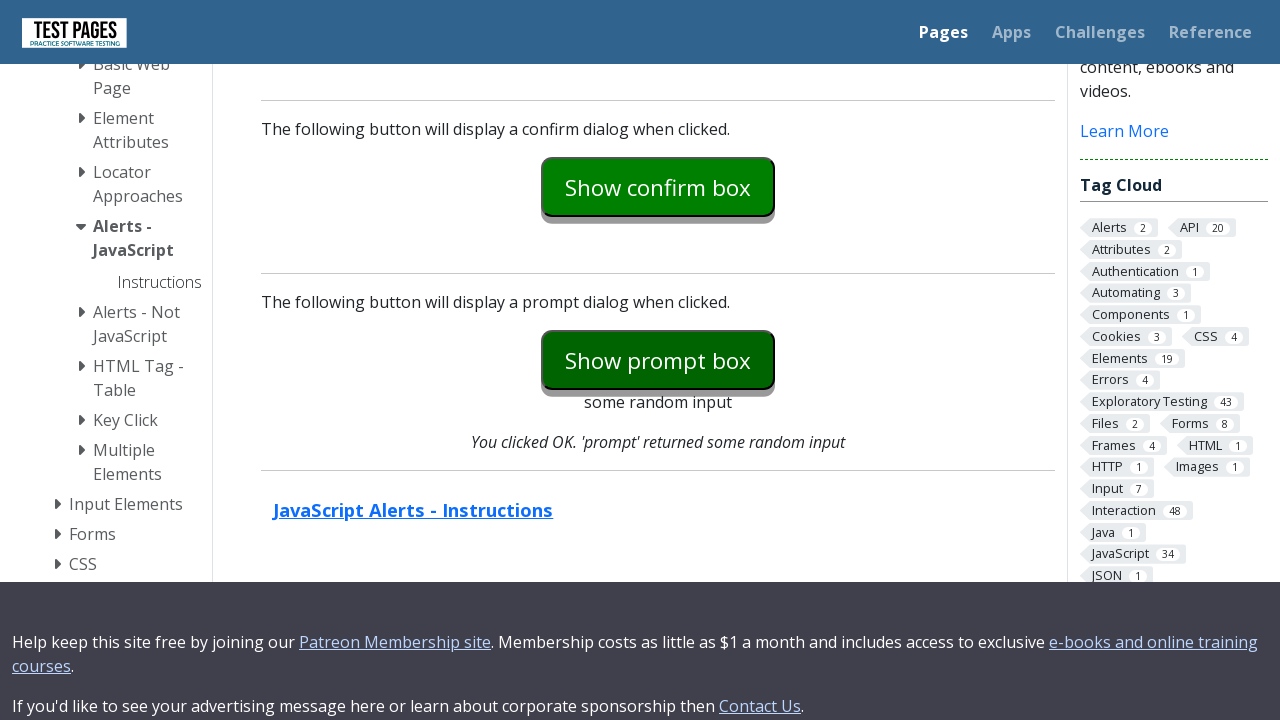

Verified prompt result text shows entered input 'some random input'
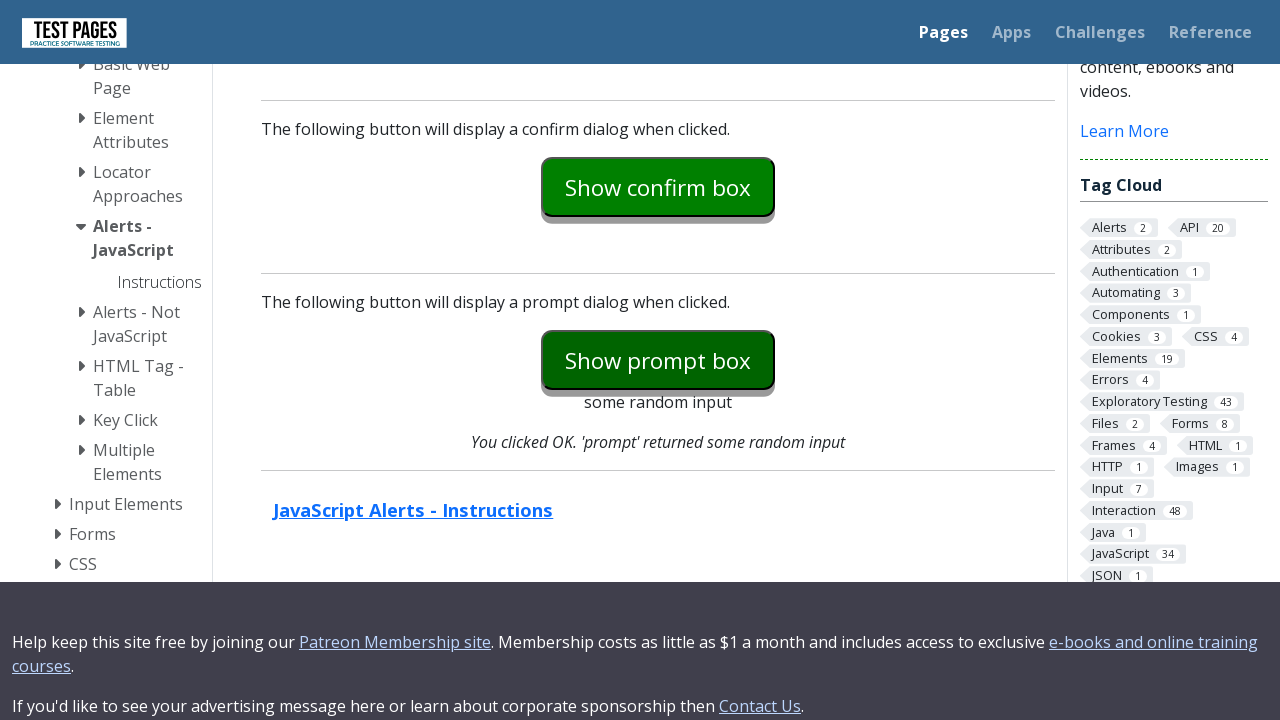

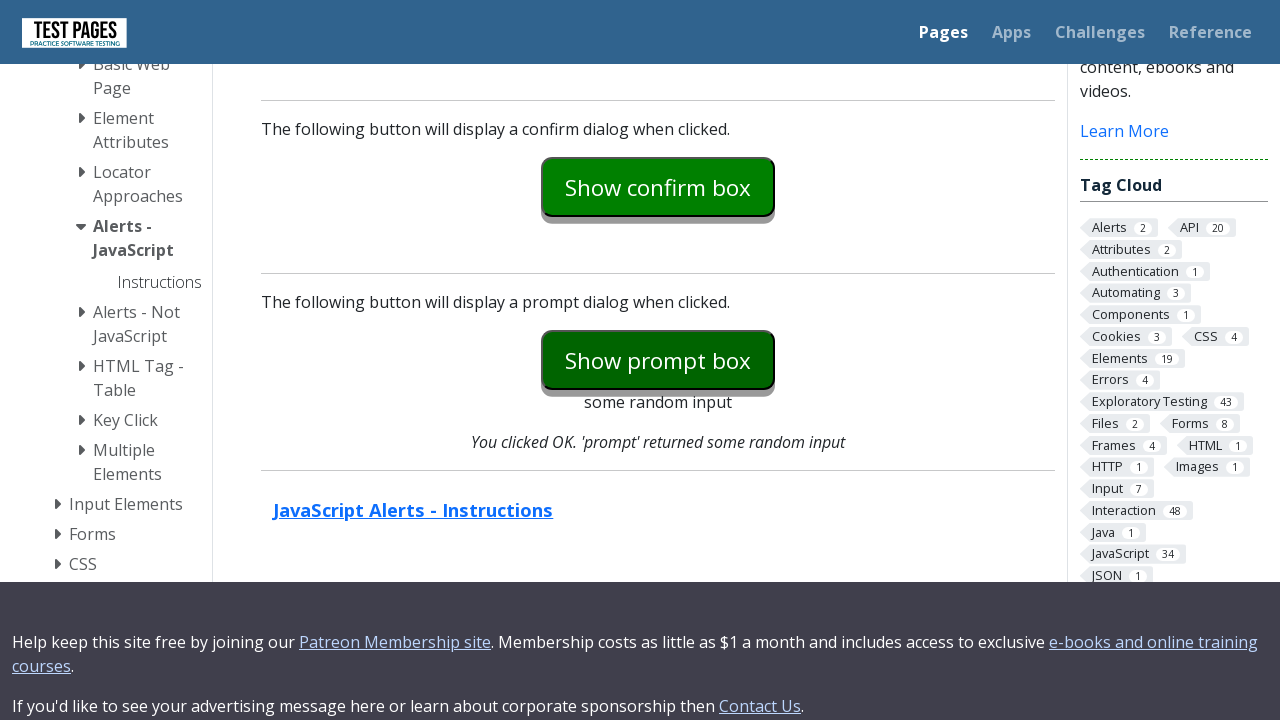